Tests a horoscope form by filling in name, date of birth (day, month, year), birth time (hour, minute, AM/PM), and birth city using dropdown selections and text inputs, then submits the search.

Starting URL: https://horoscope.hosuronline.com/horoscope.php

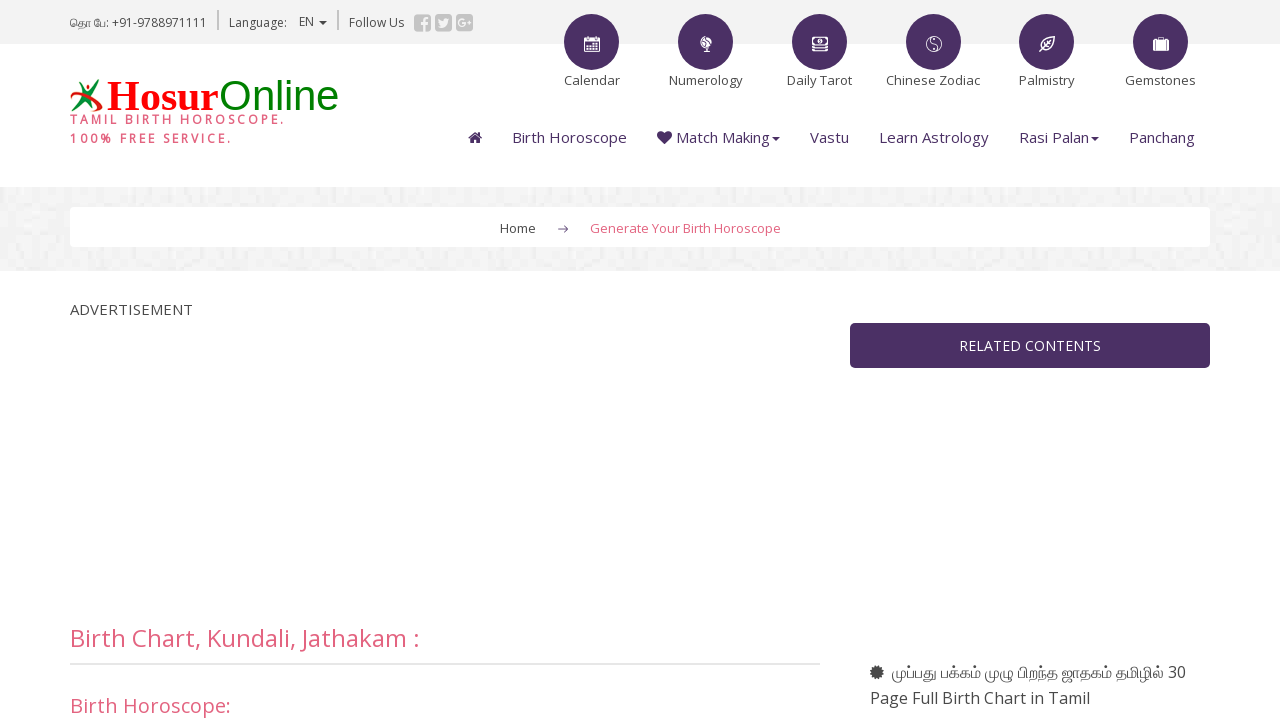

Filled name field with 'sathish' on #name
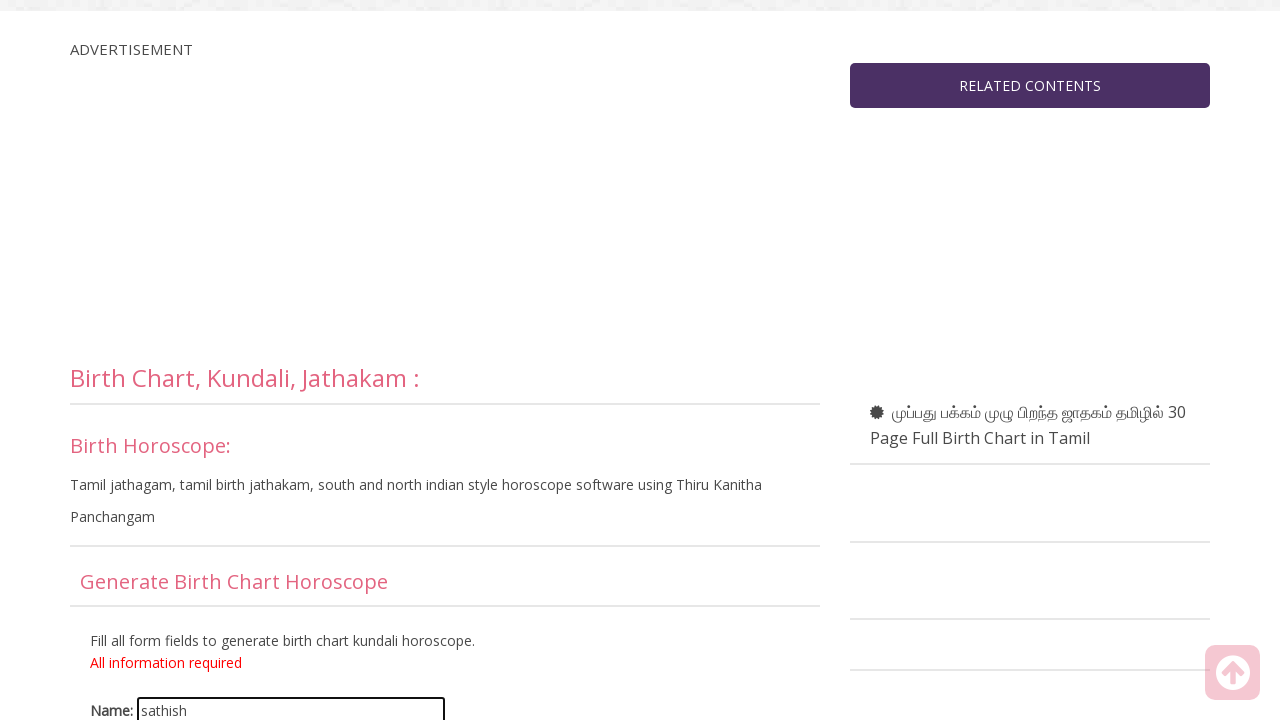

Selected day of birth: 31 on #day
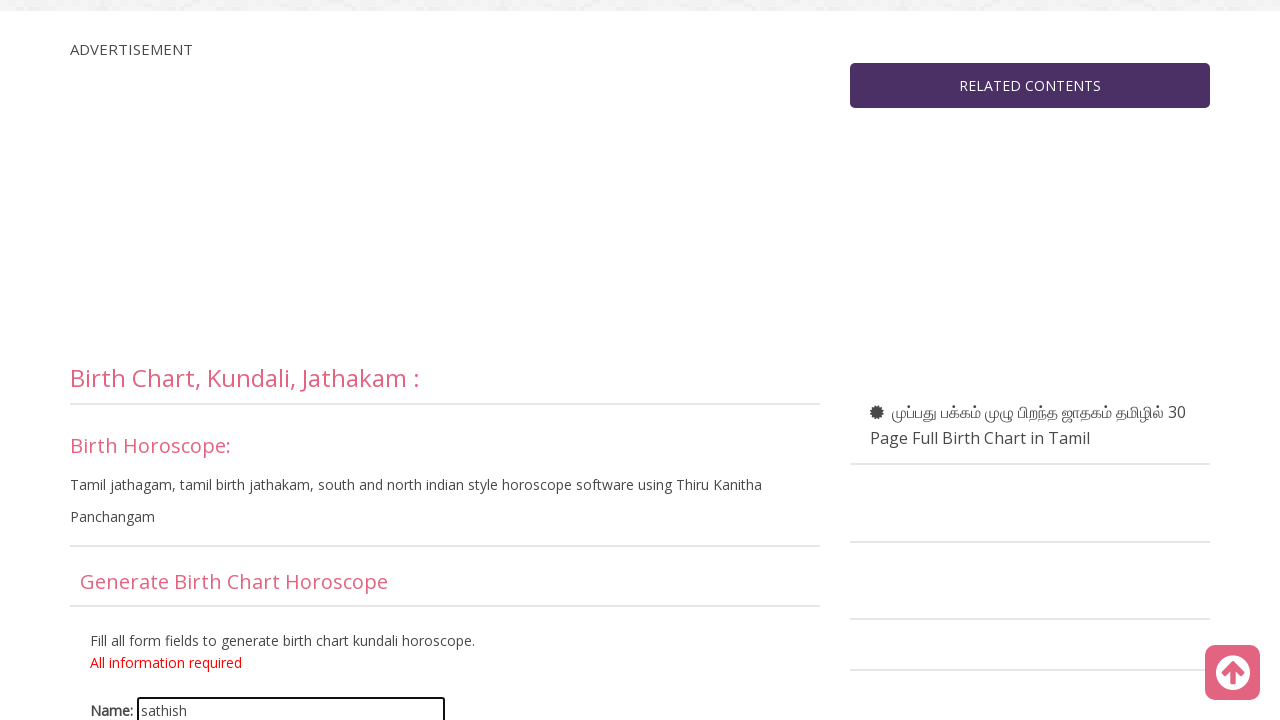

Selected month of birth: November on #month
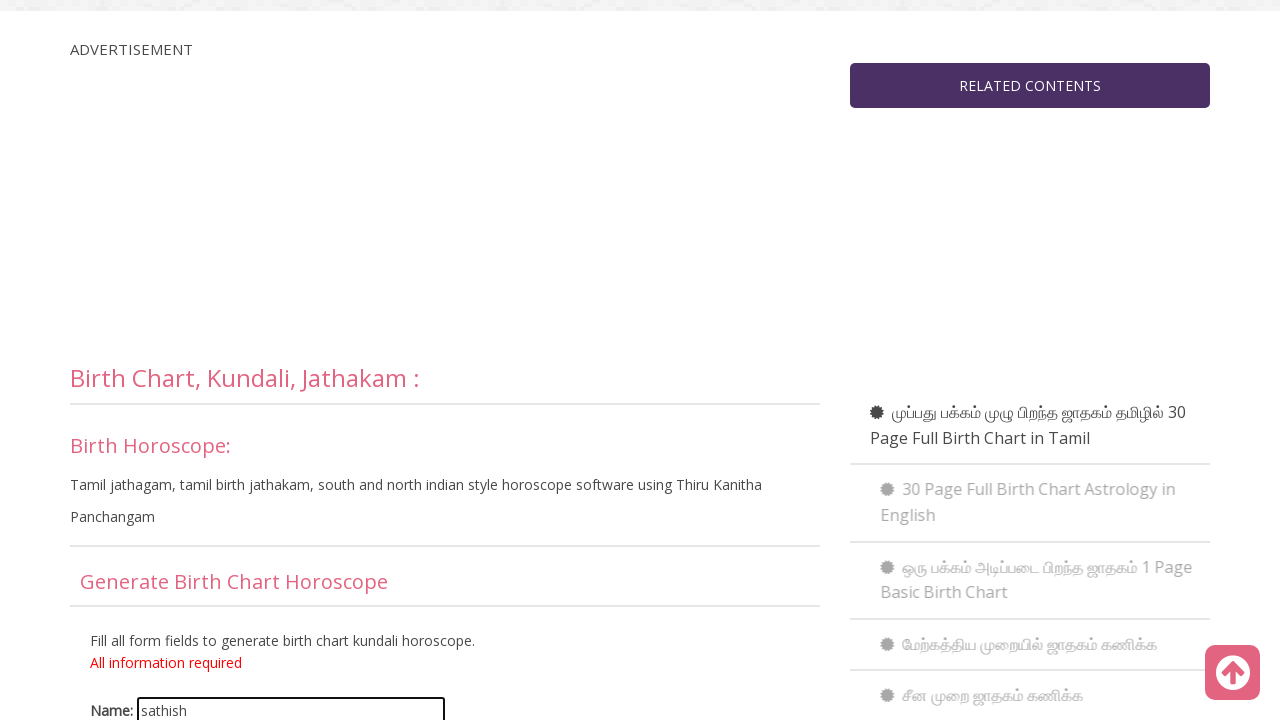

Selected year of birth: 1966 on #year
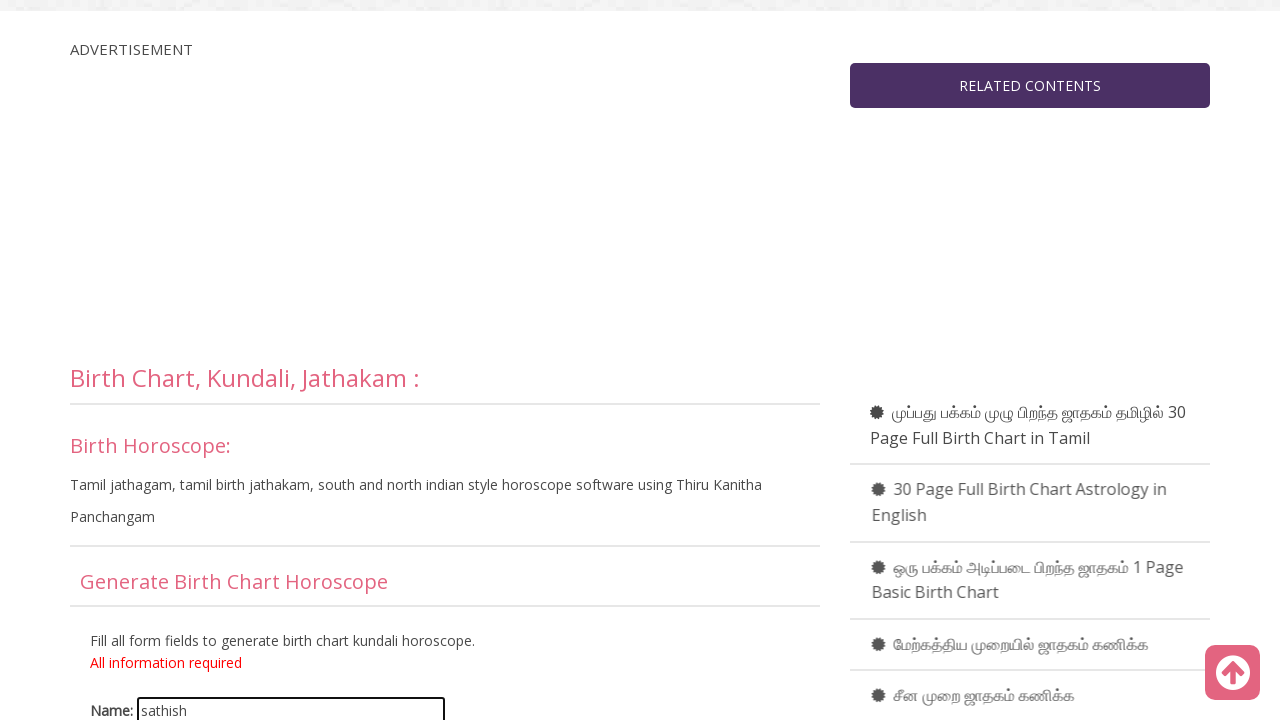

Selected hour of birth: 11 on #hour
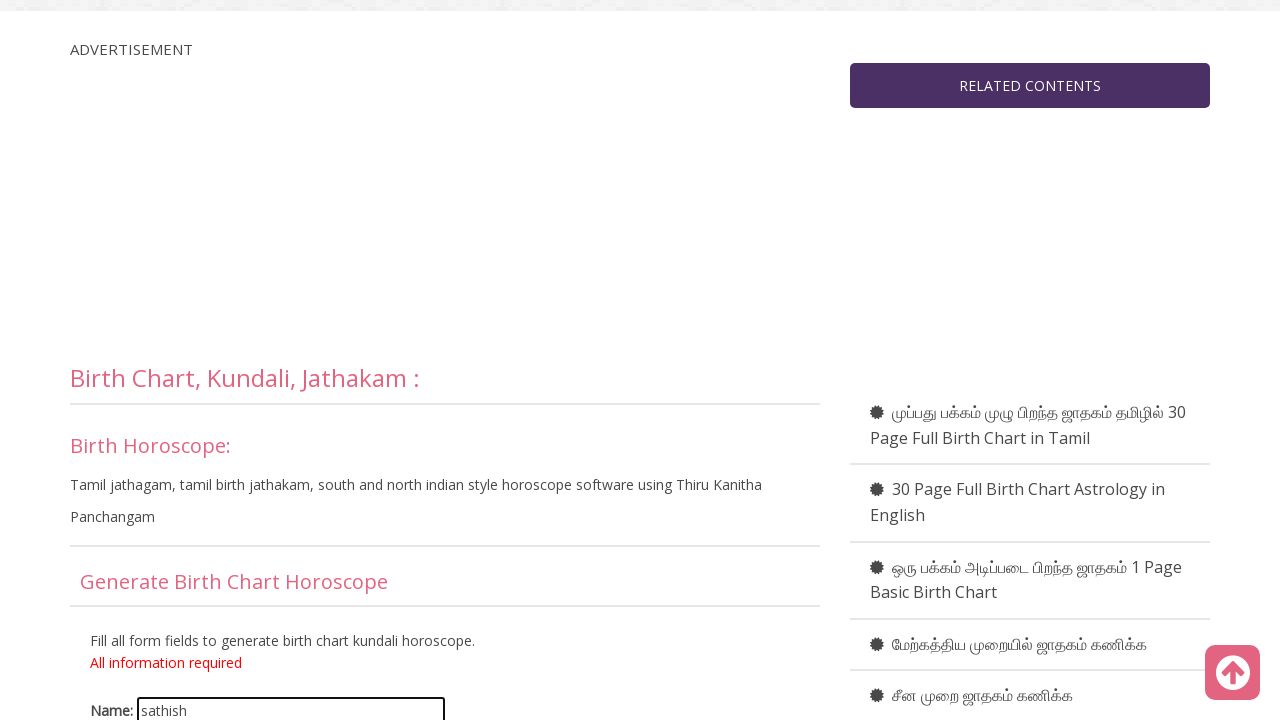

Selected minute of birth: 11 on #minute
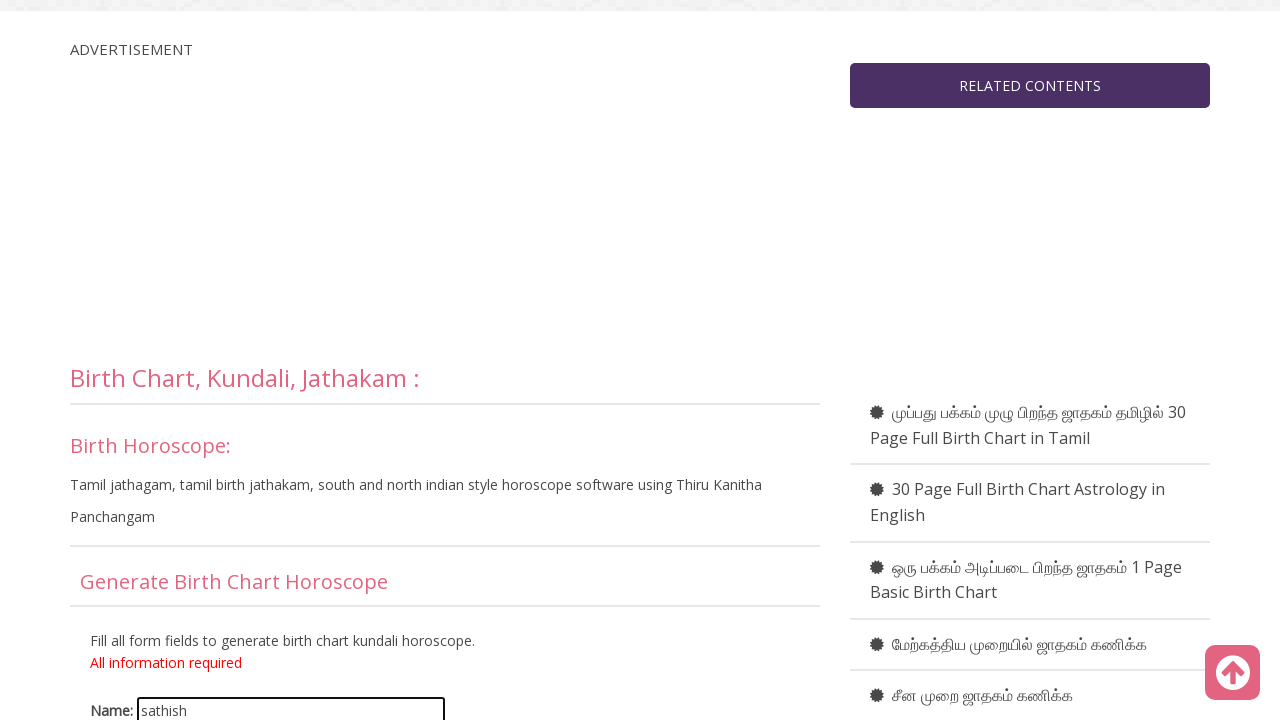

Selected AM/PM: AM on #AMPM
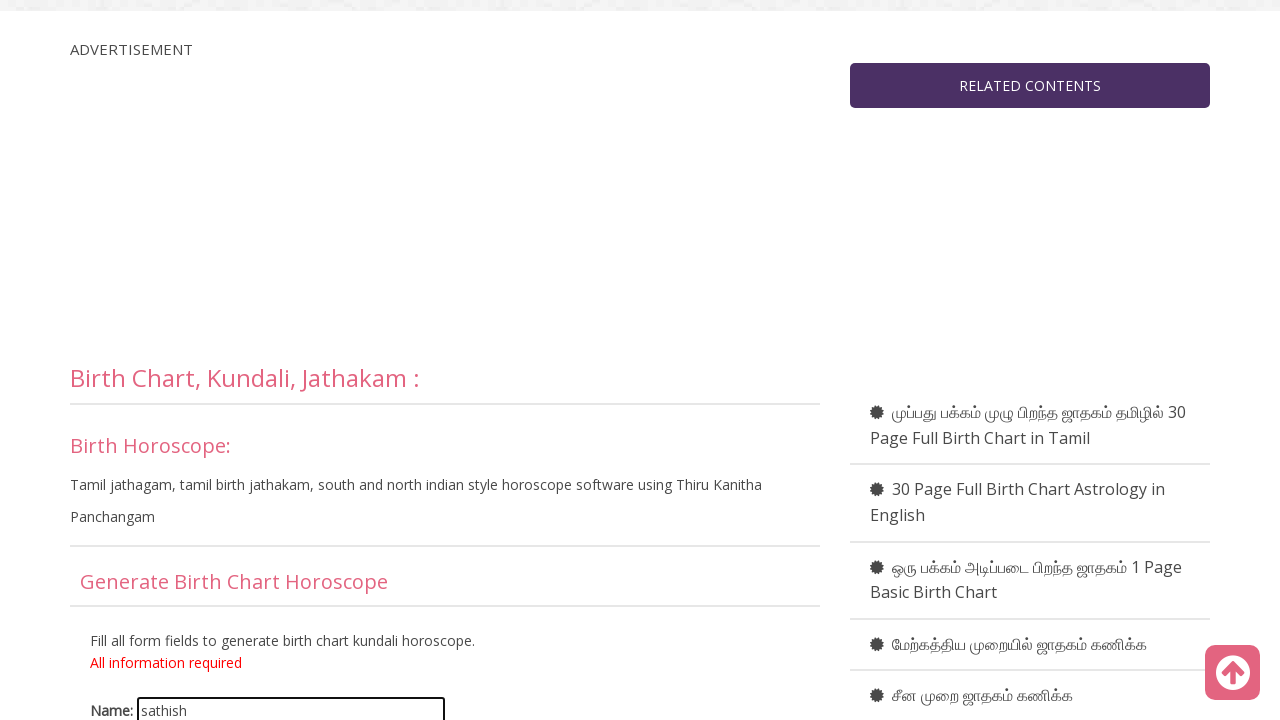

Filled birth city field with 'paris' on #birthcity
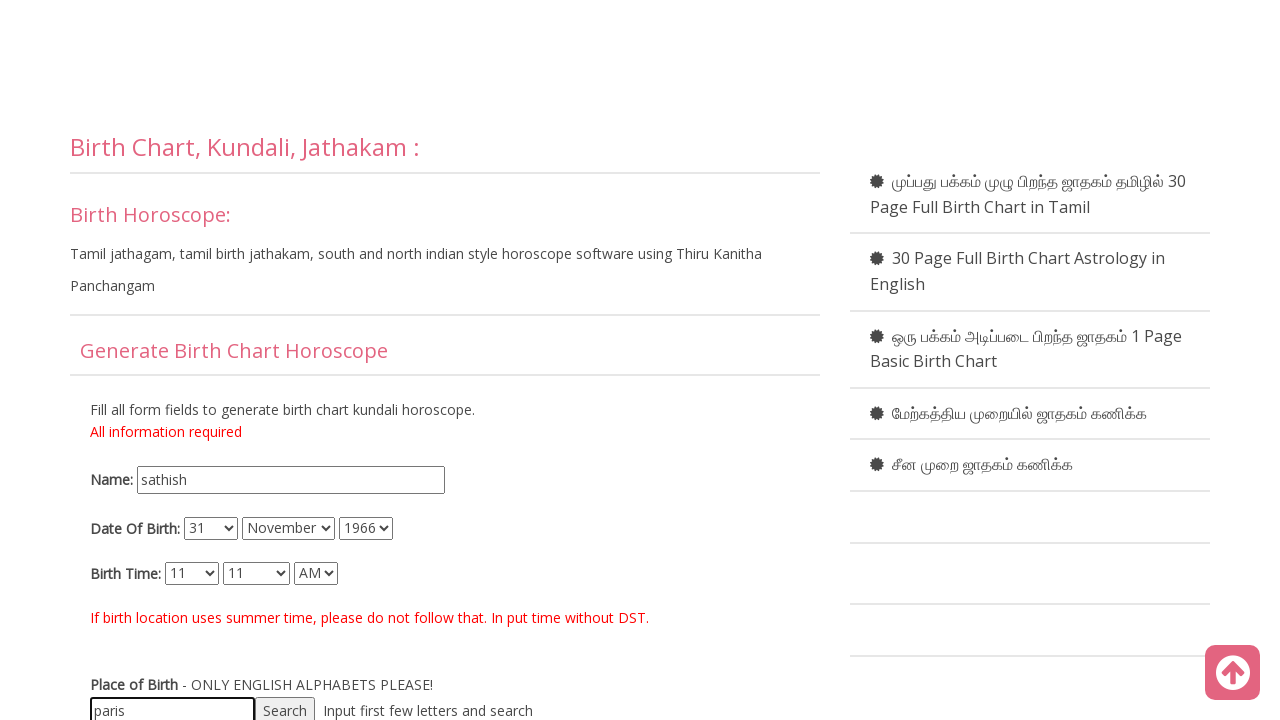

Clicked search button to submit horoscope form at (285, 706) on #search
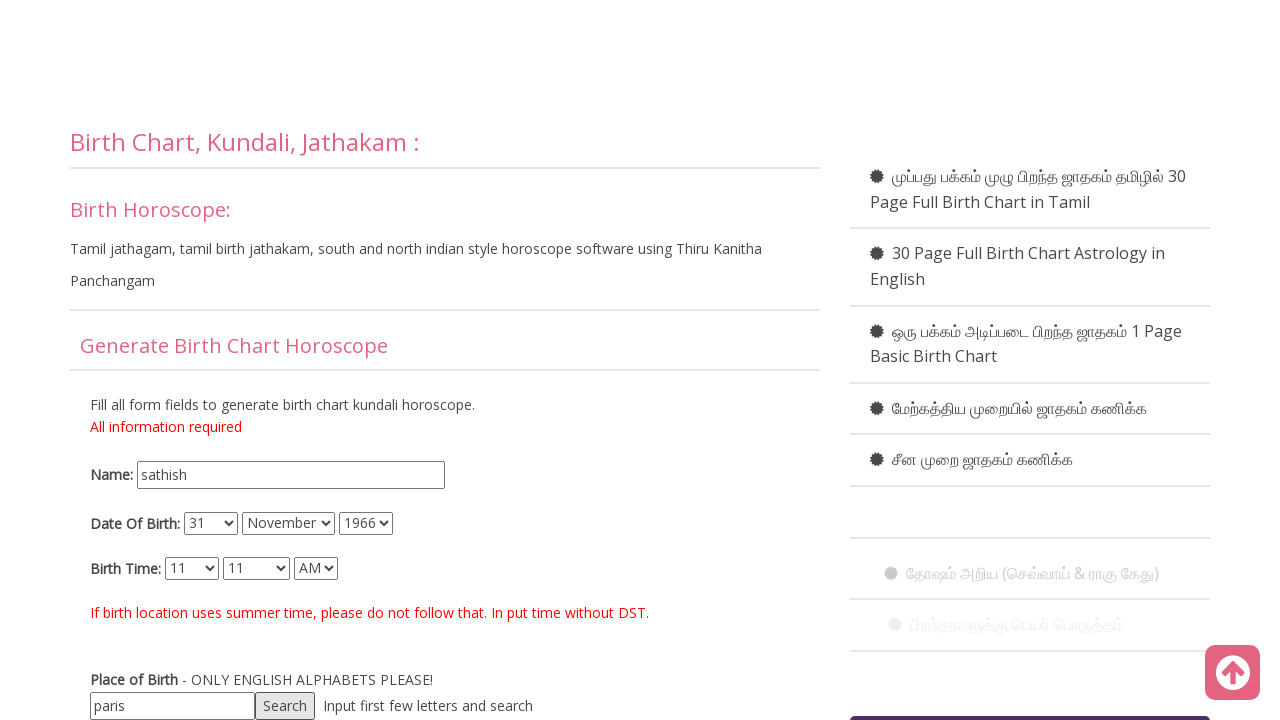

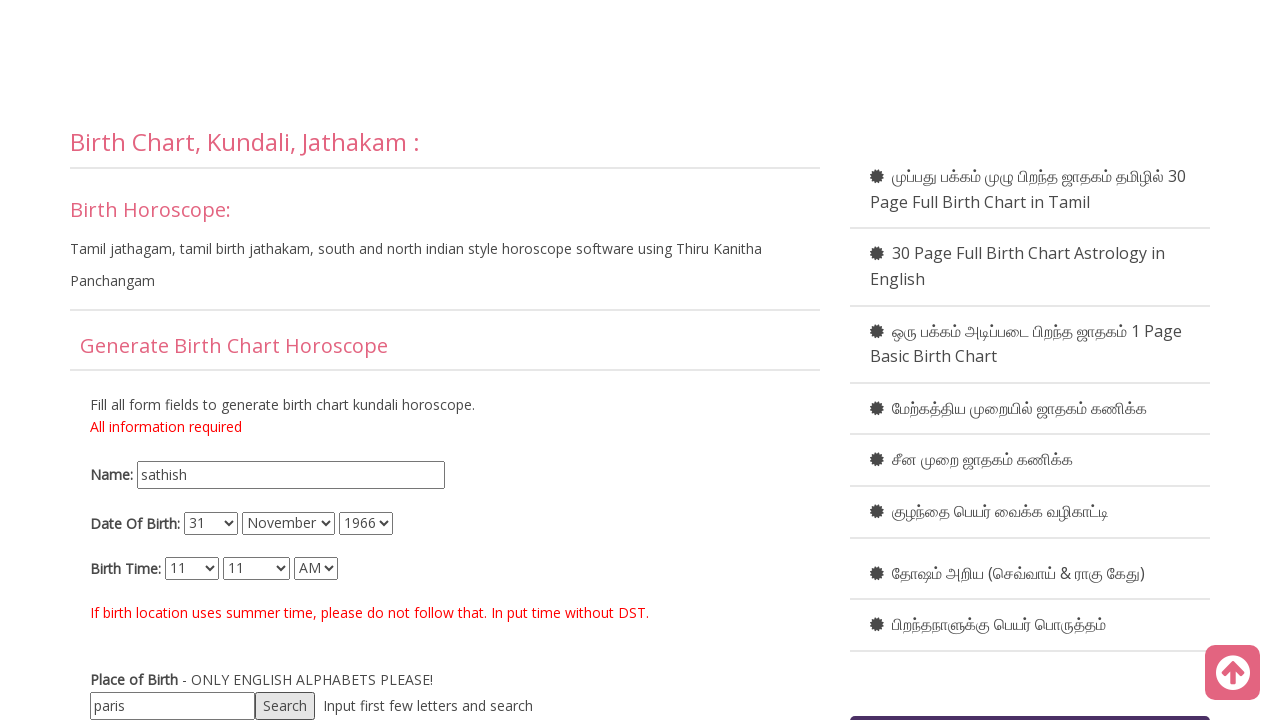